Tests page scrolling functionality by navigating to an automation practice page and scrolling down 1000 pixels using JavaScript execution.

Starting URL: https://rahulshettyacademy.com/AutomationPractice/

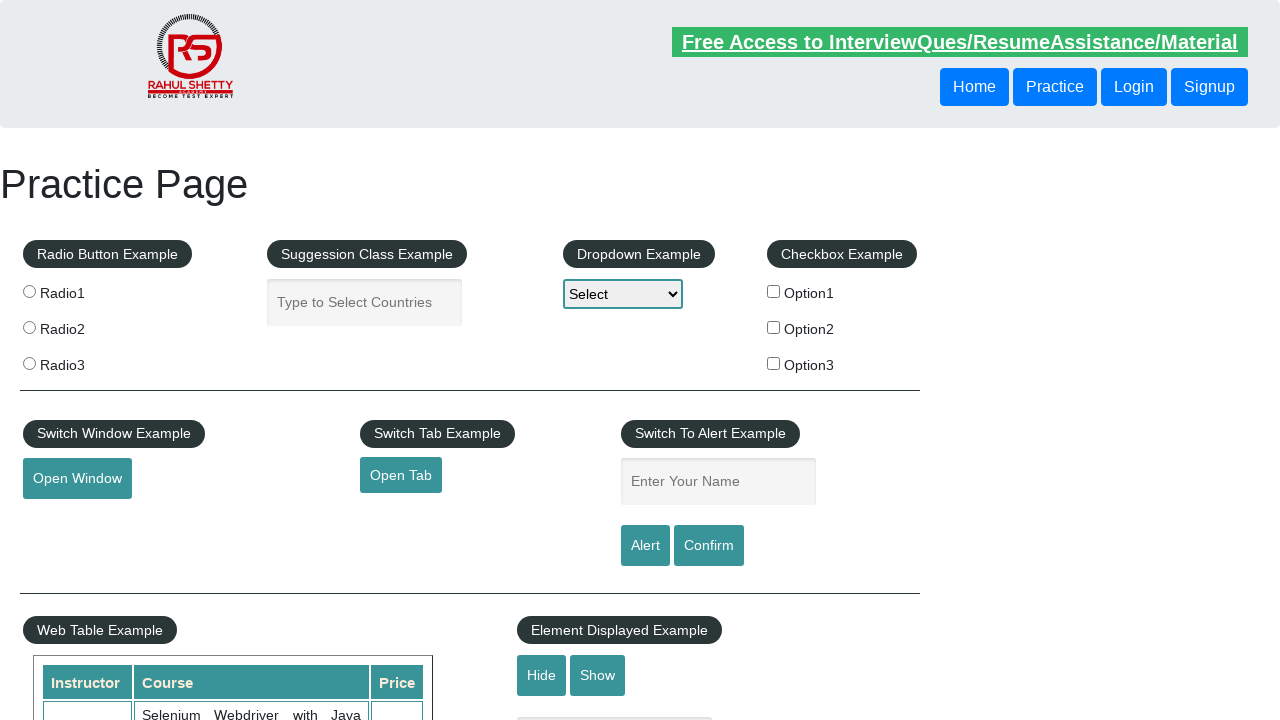

Navigated to automation practice page
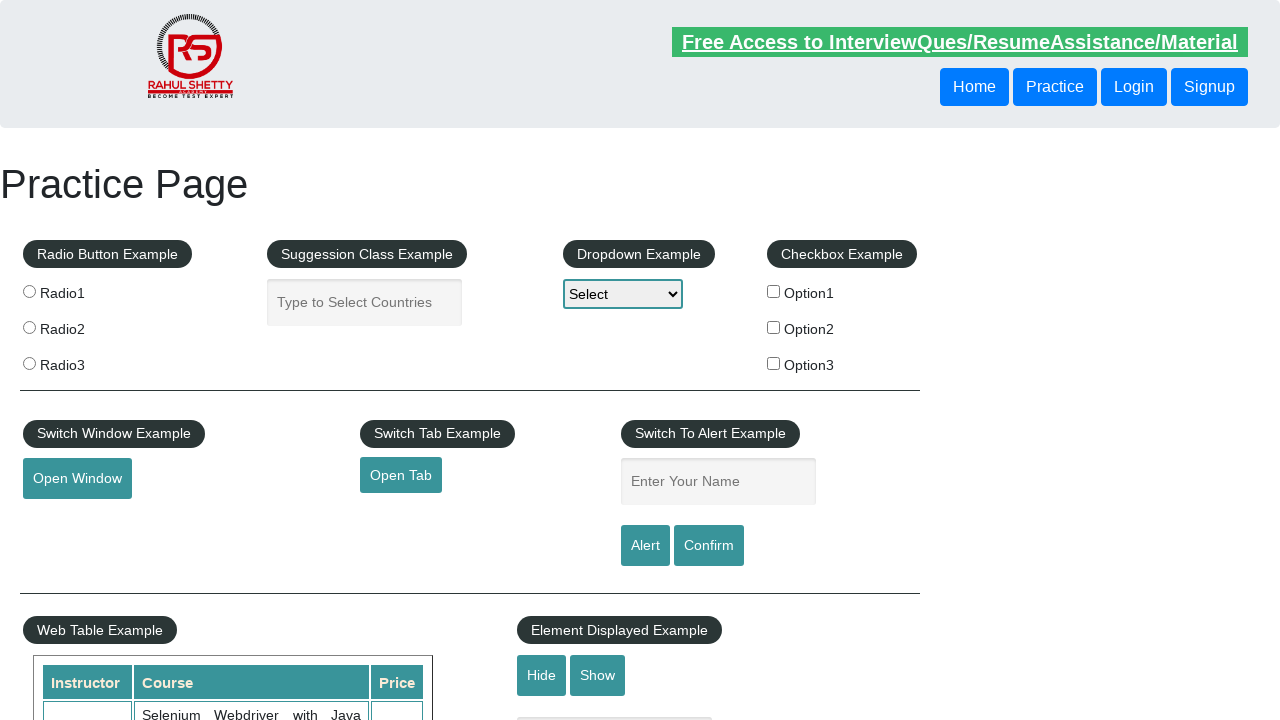

Scrolled down 1000 pixels using JavaScript
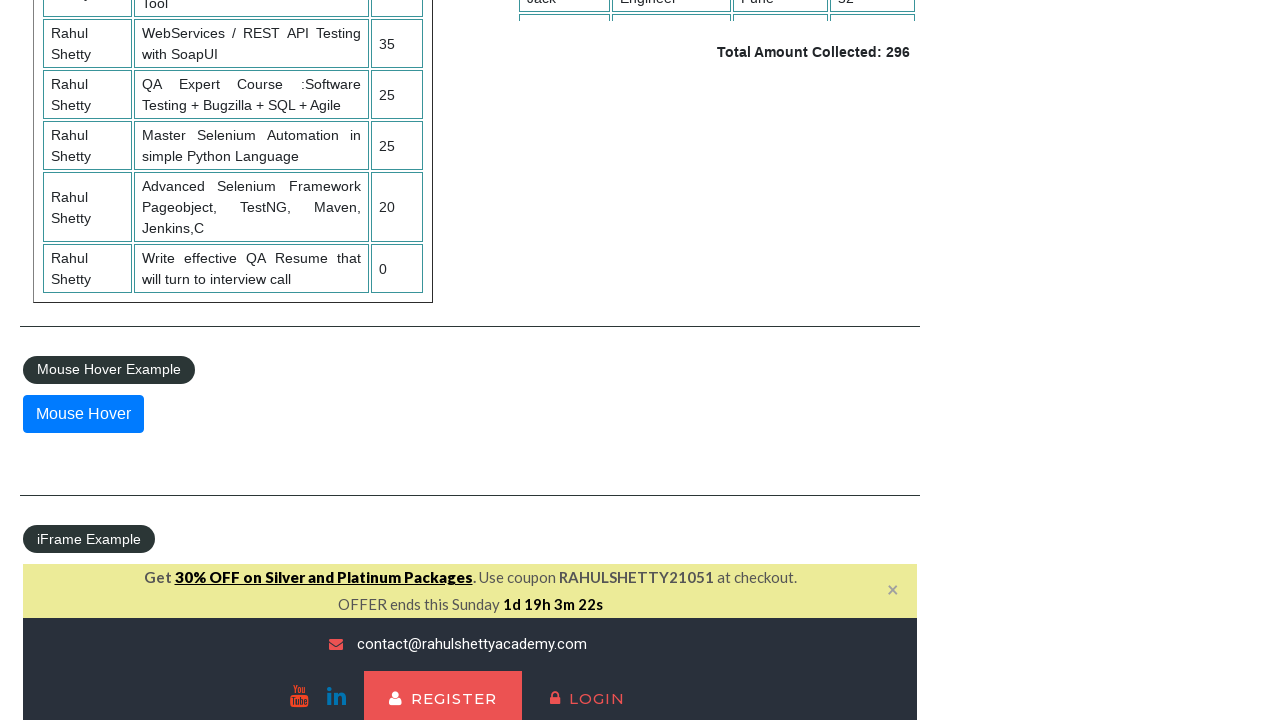

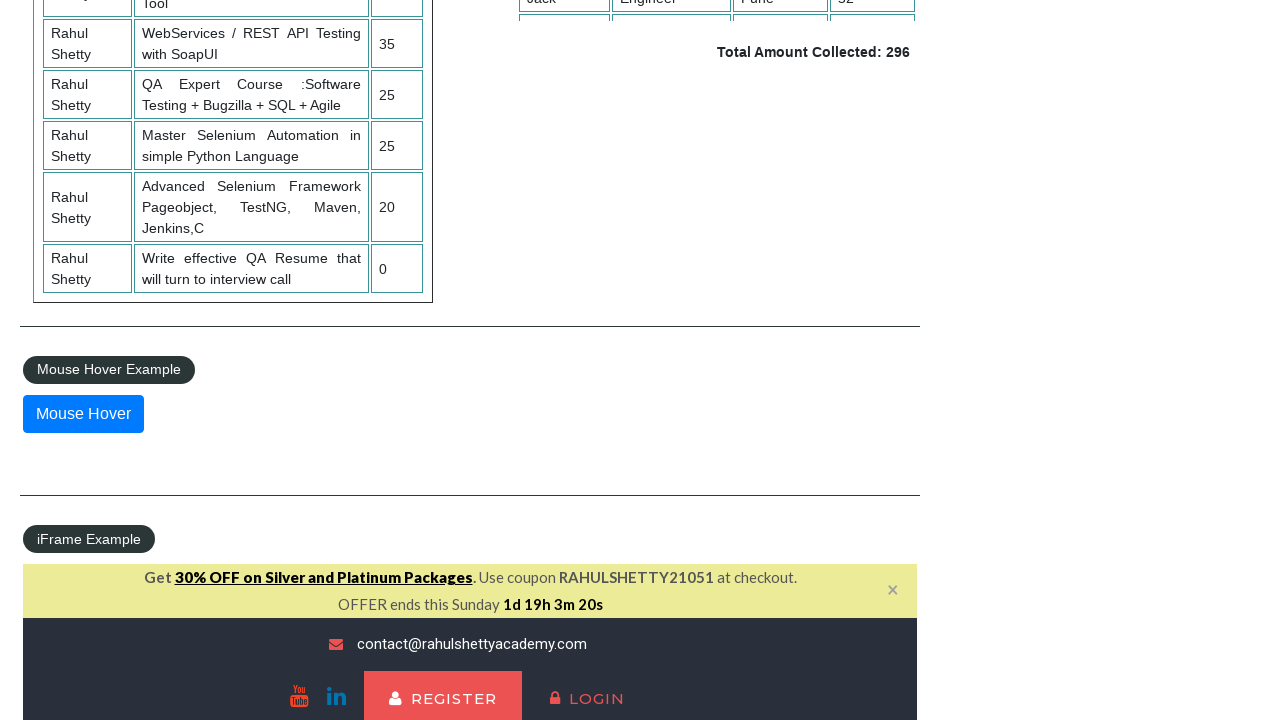